Fills hotel location and email fields, then submits the hotel search form

Starting URL: https://hotel-testlab.coderslab.pl/en/

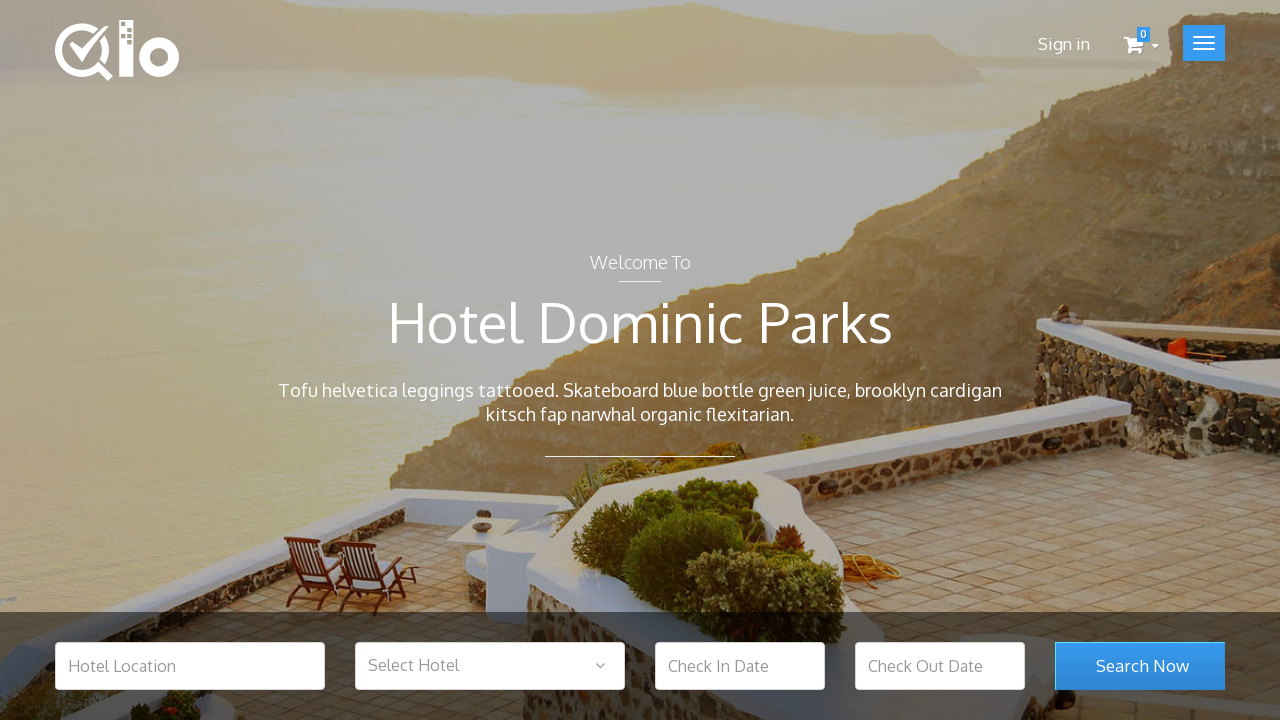

Filled hotel location field with 'Warsaw' on input[name='hotel_location']
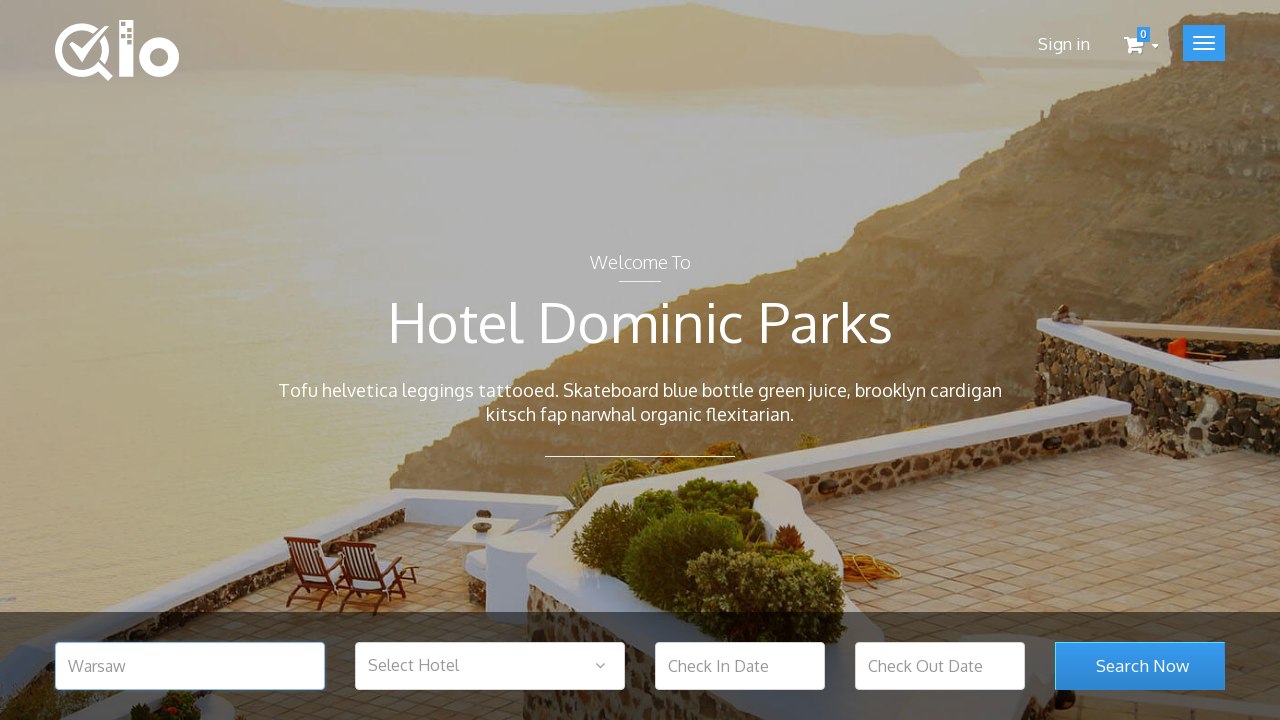

Filled email field with 'test@test.com' on input[name='email']
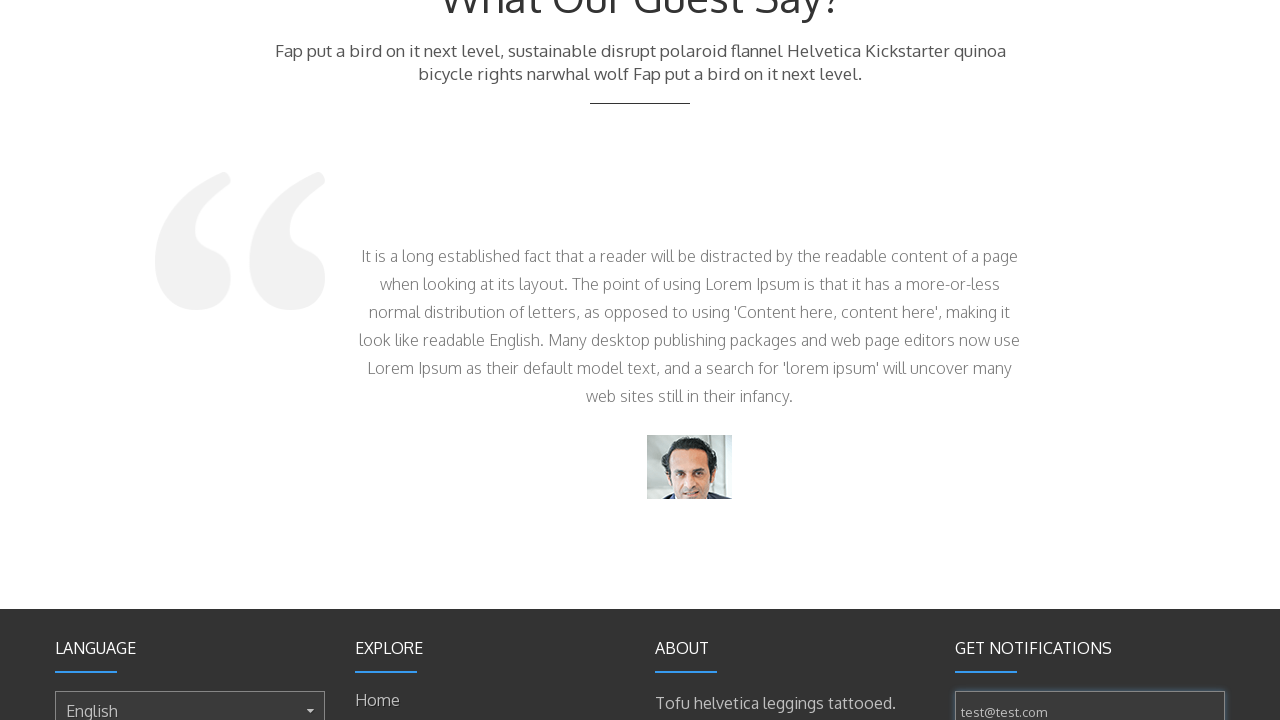

Submitted hotel search form by pressing Enter on input[name='hotel_location']
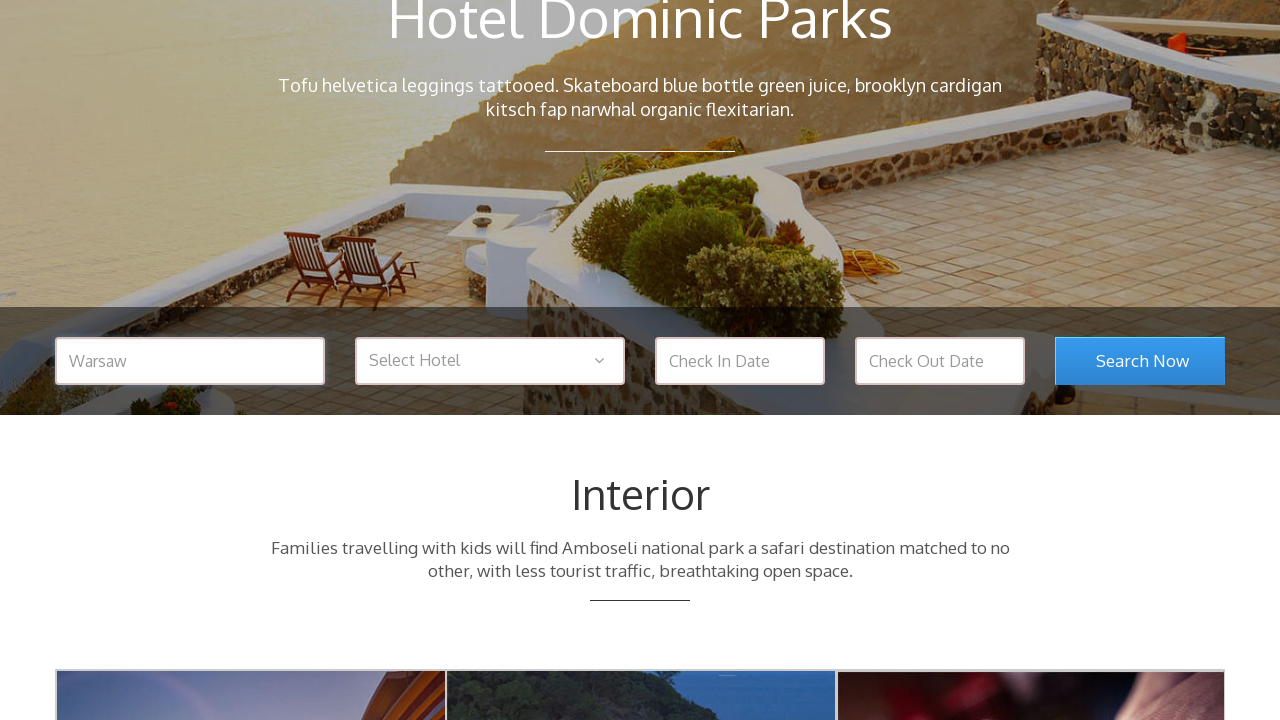

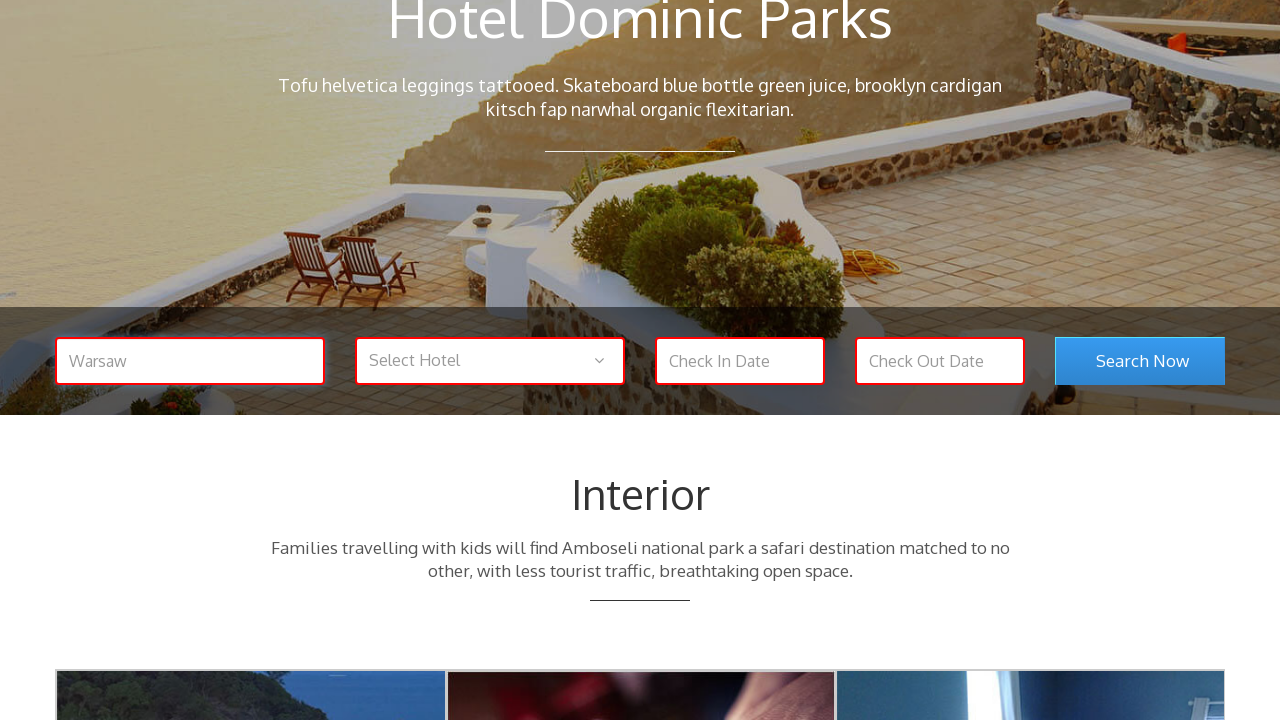